Clicks on a link with a mathematically calculated text value, then fills out a form with first name, last name, city, and country fields before submitting.

Starting URL: http://suninjuly.github.io/find_link_text

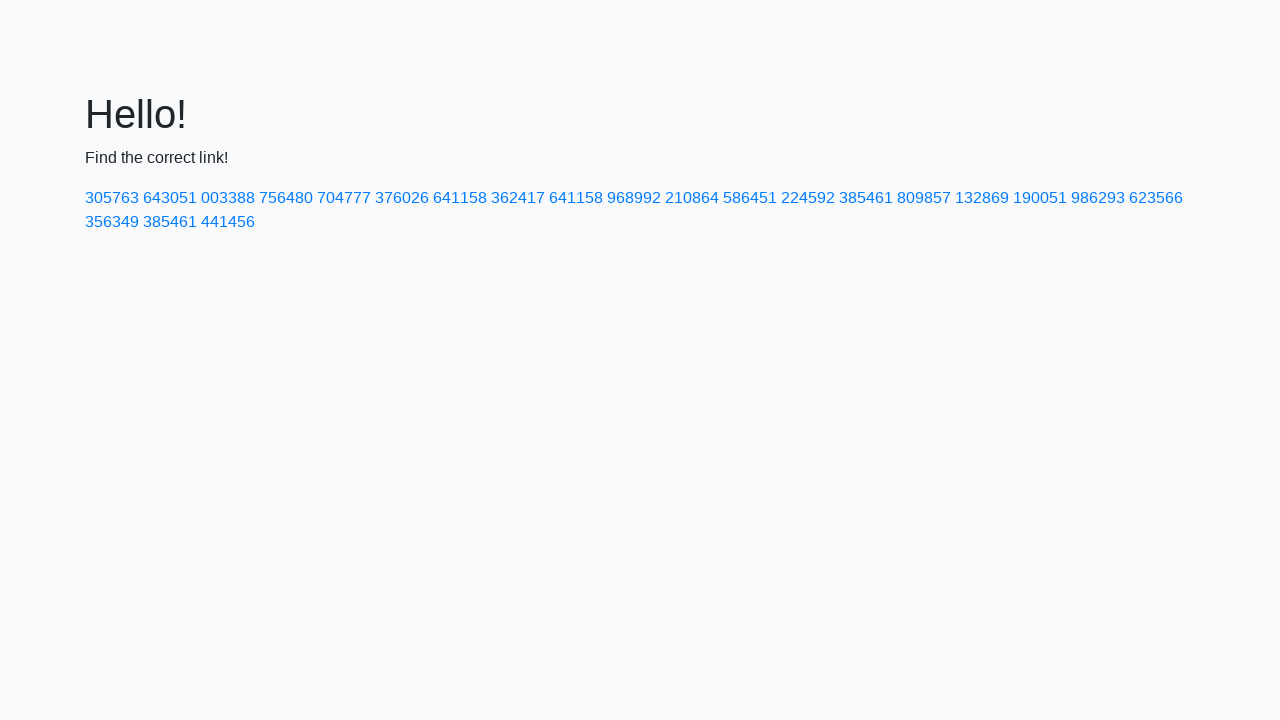

Clicked link with mathematically calculated text value (85397) at (808, 198) on text=224592
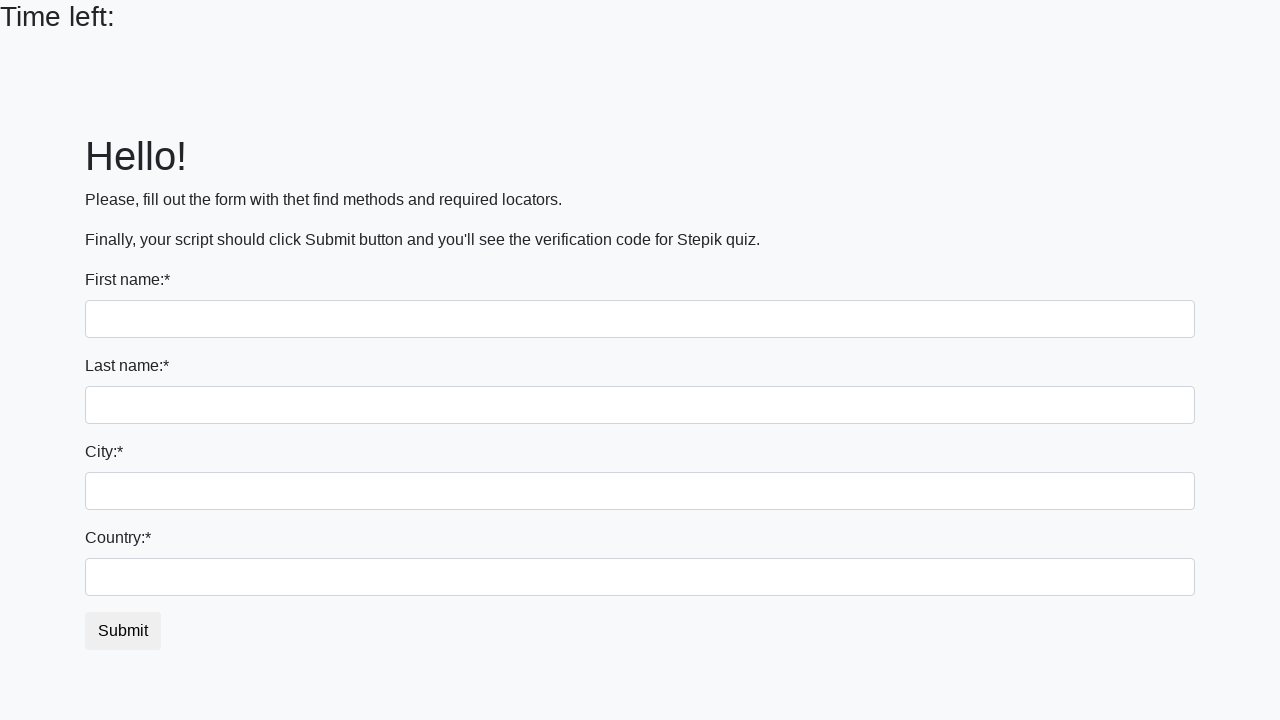

Filled first name field with 'Ivan' on input
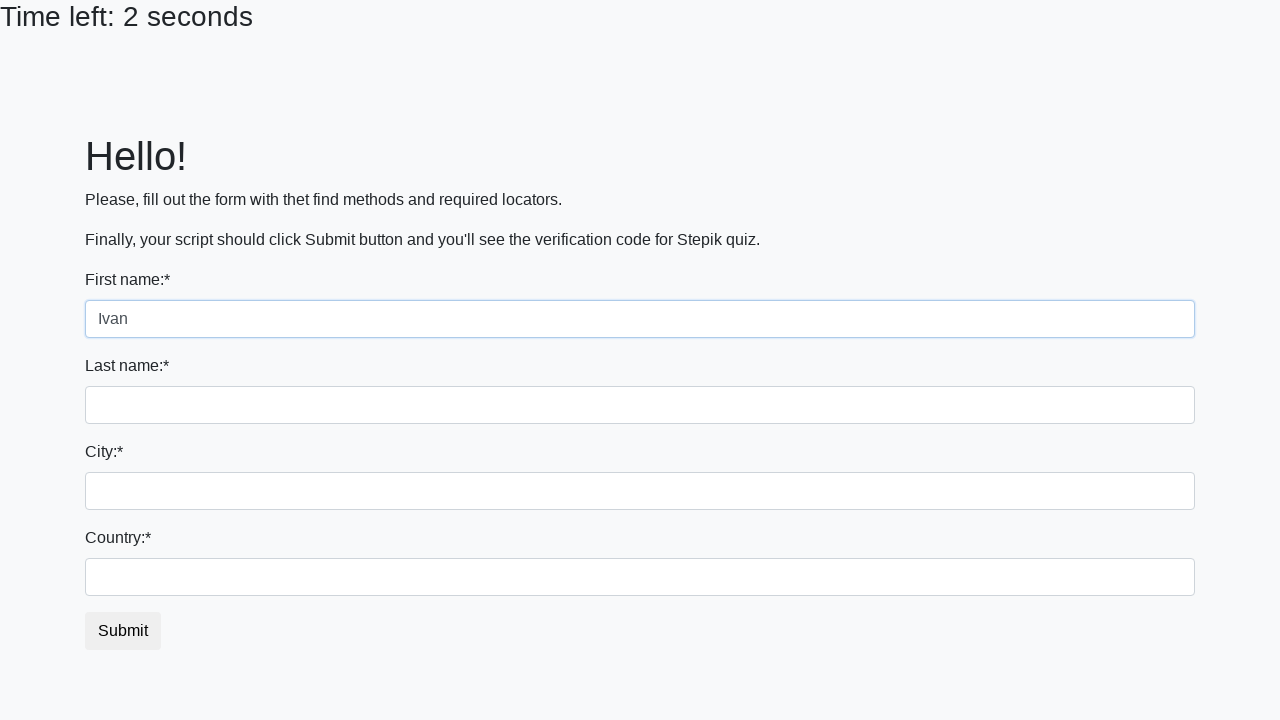

Filled last name field with 'Petrov' on input[name='last_name']
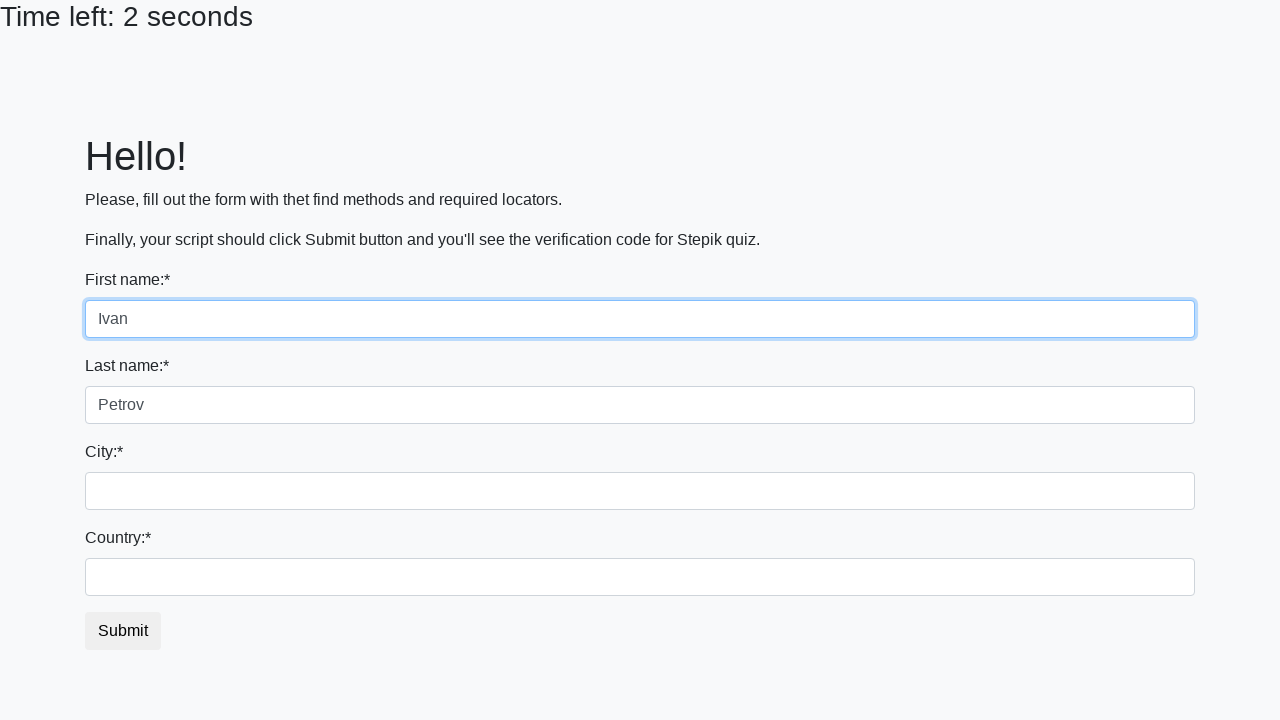

Filled city field with 'Smolensk' on .form-control.city
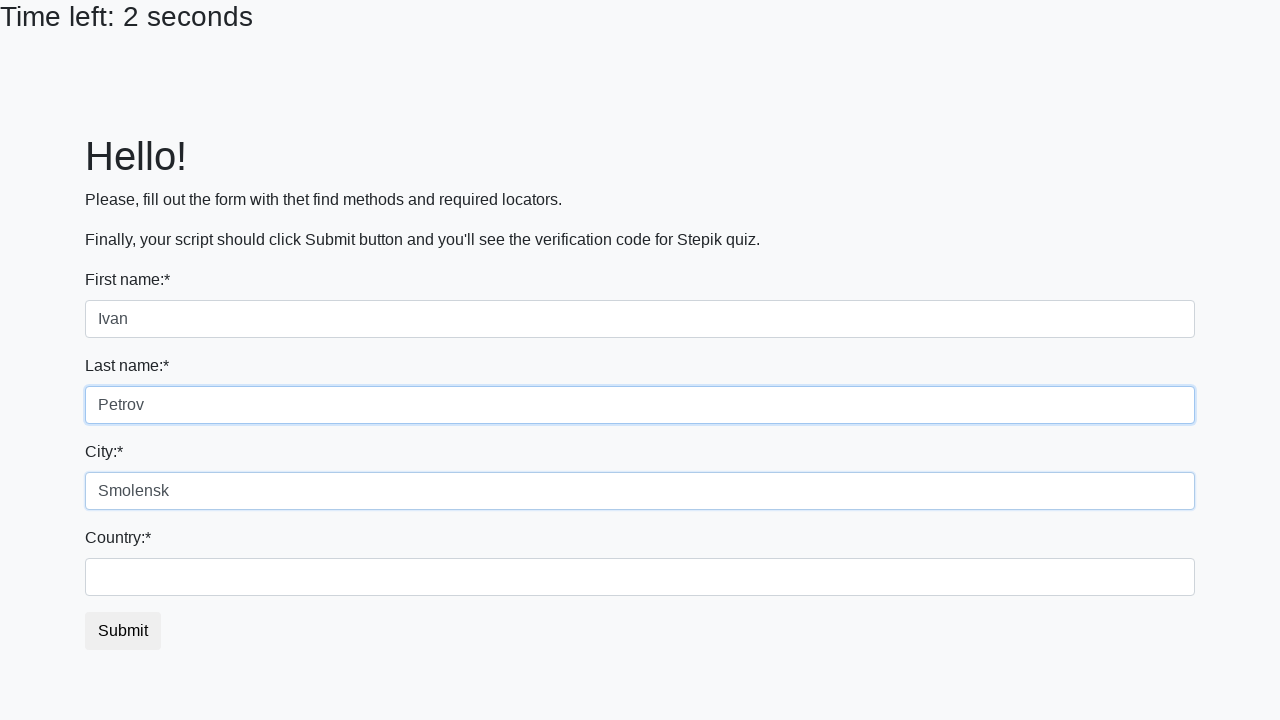

Filled country field with 'Russia' on #country
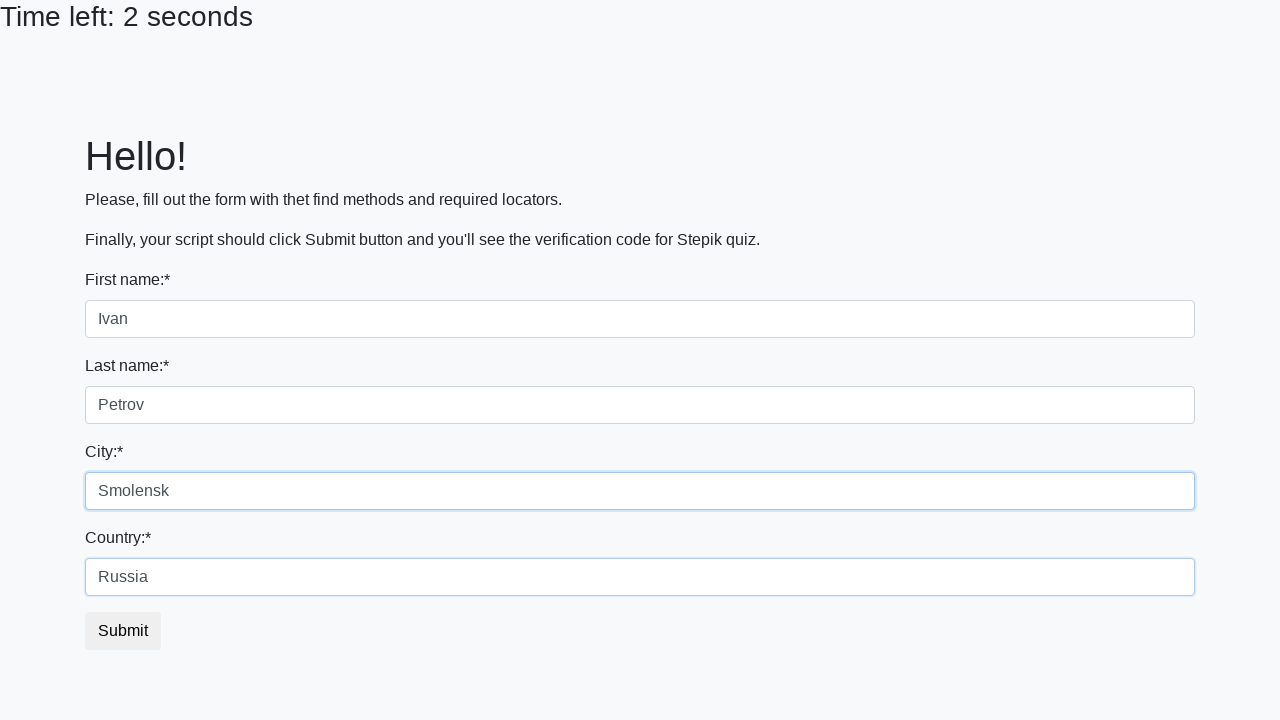

Clicked form submit button at (123, 631) on body > div > form > button
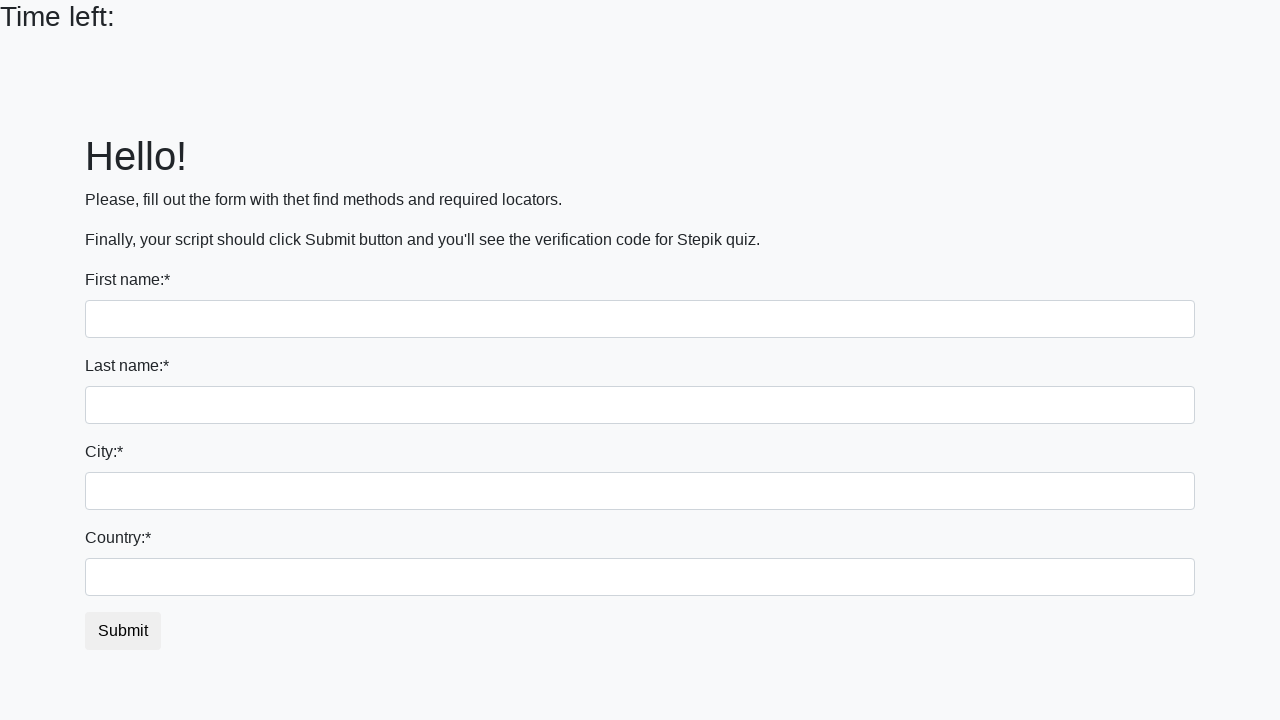

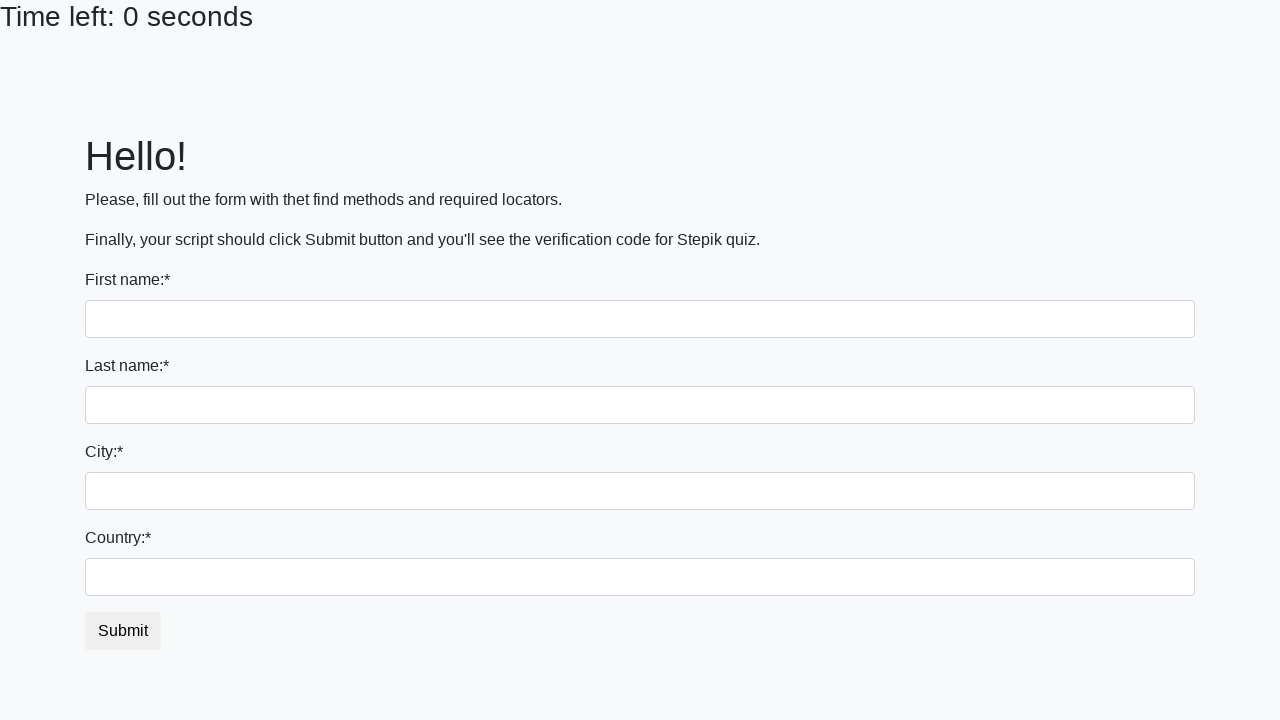